Clicks on the Register link to navigate to the registration page

Starting URL: https://parabank.parasoft.com/parabank/index.htm

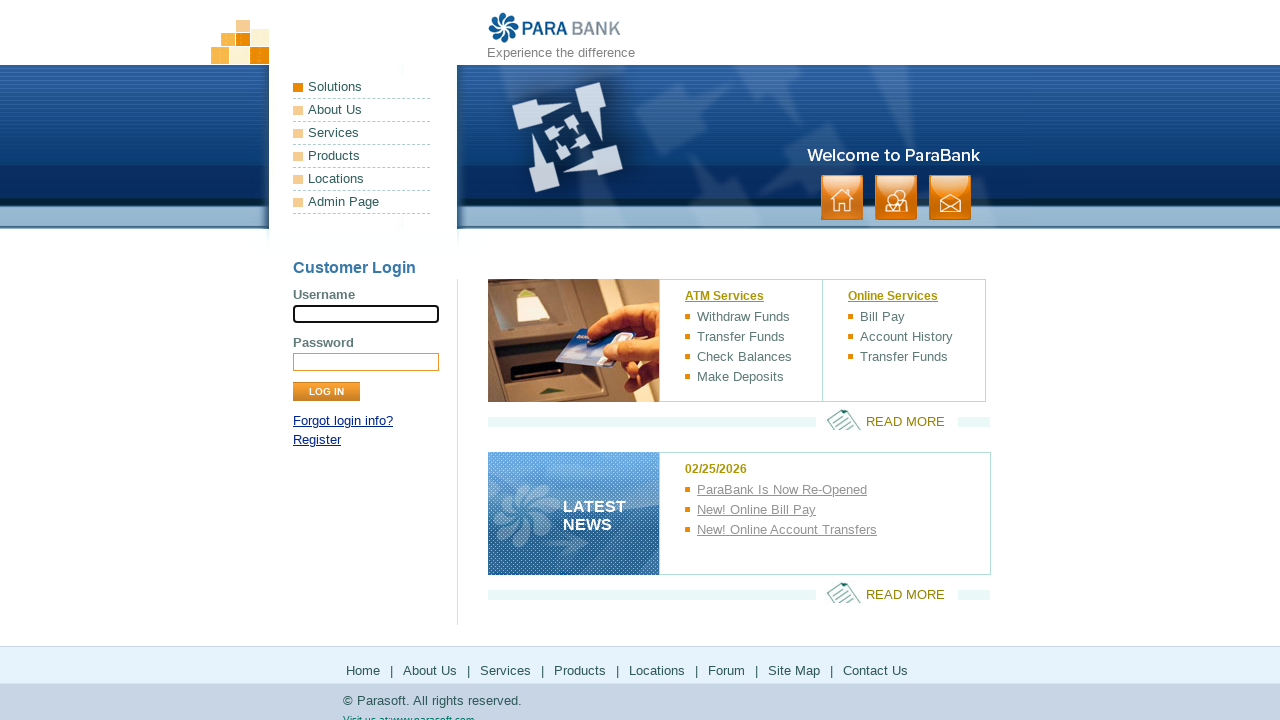

Navigated to ParaBank homepage
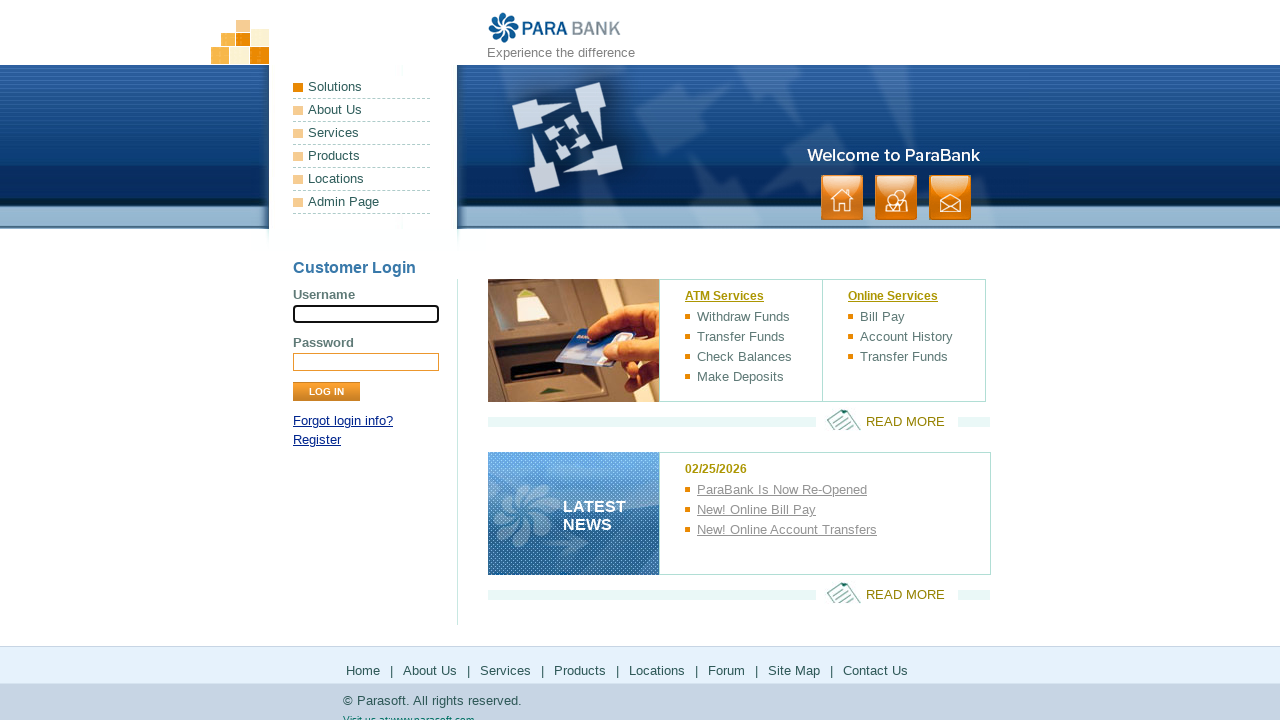

Clicked on the Register link to navigate to registration page at (317, 440) on xpath=//*[@id="loginPanel"]/p[2]/a
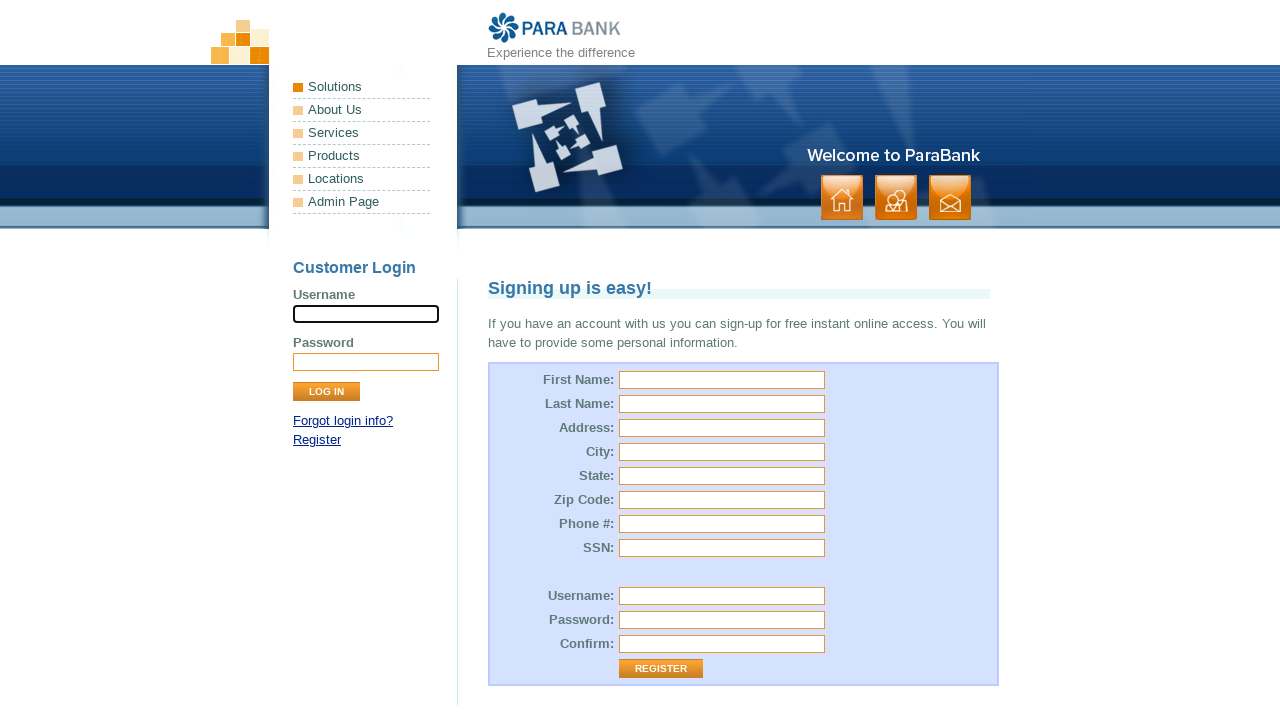

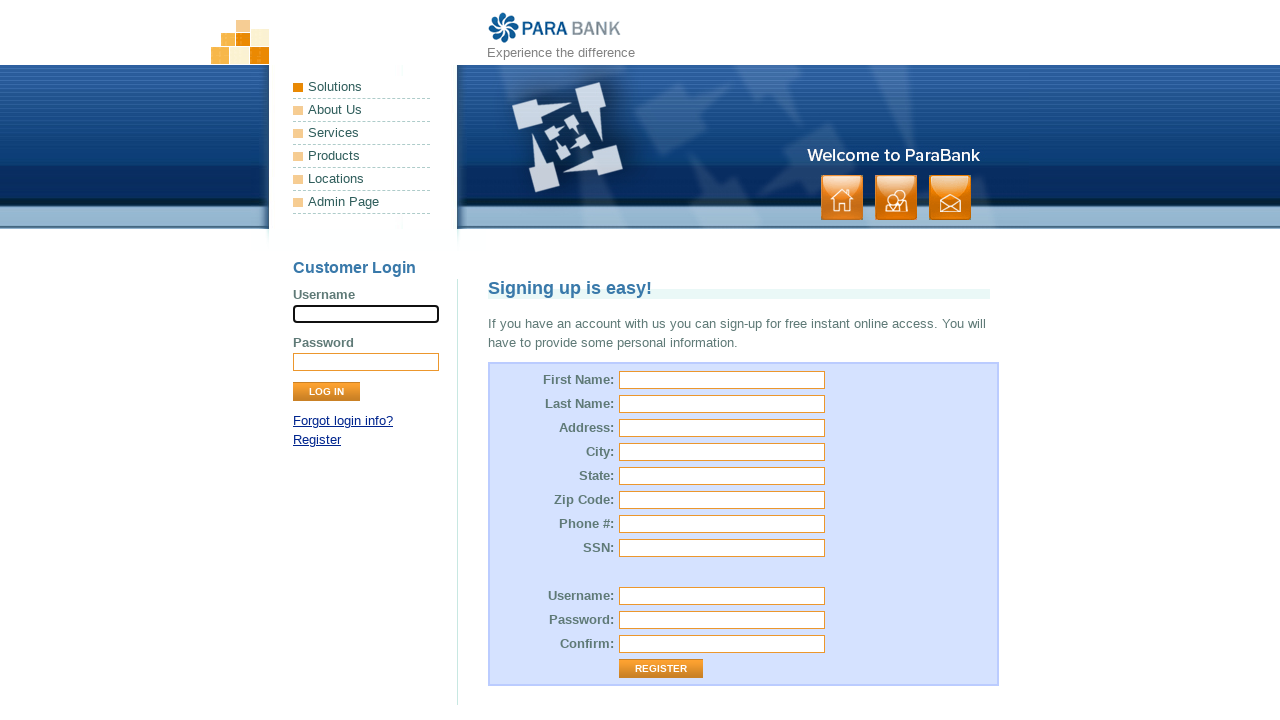